Tests user registration by filling in username, password, and confirm password fields with valid data and submitting the form to verify successful registration.

Starting URL: https://practice.expandtesting.com/register

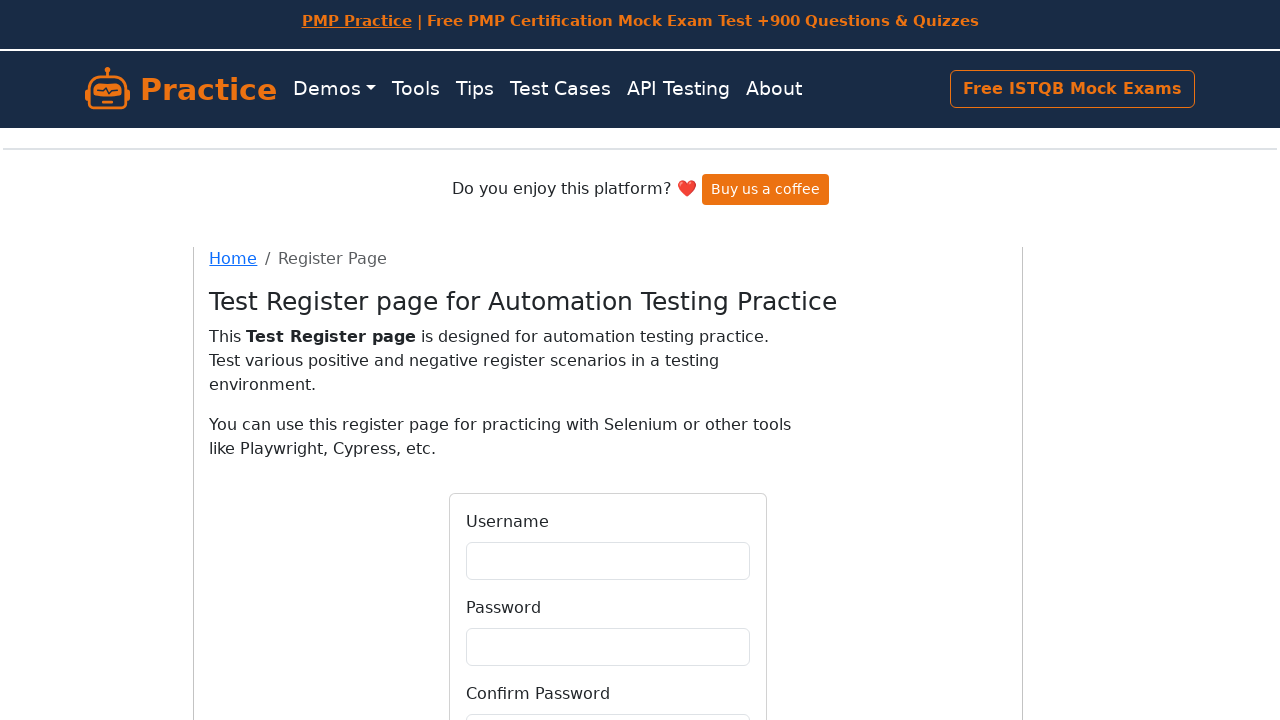

Registration page heading loaded
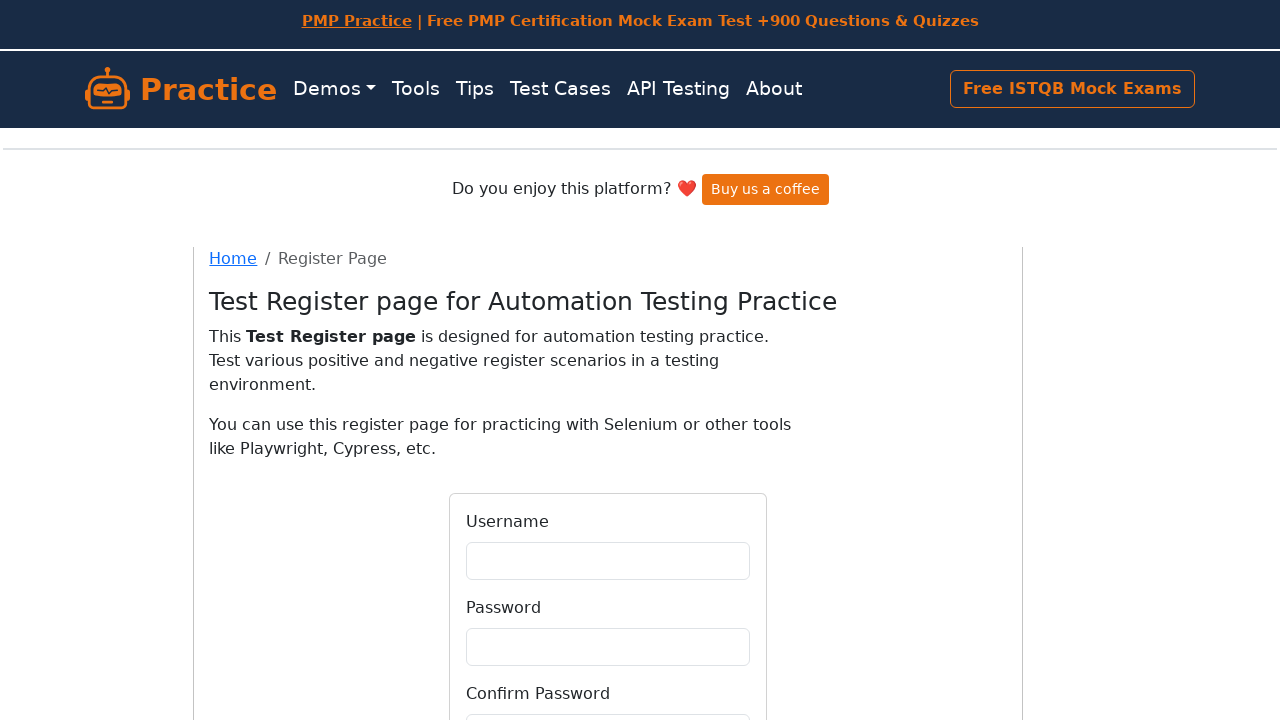

Username input field is ready
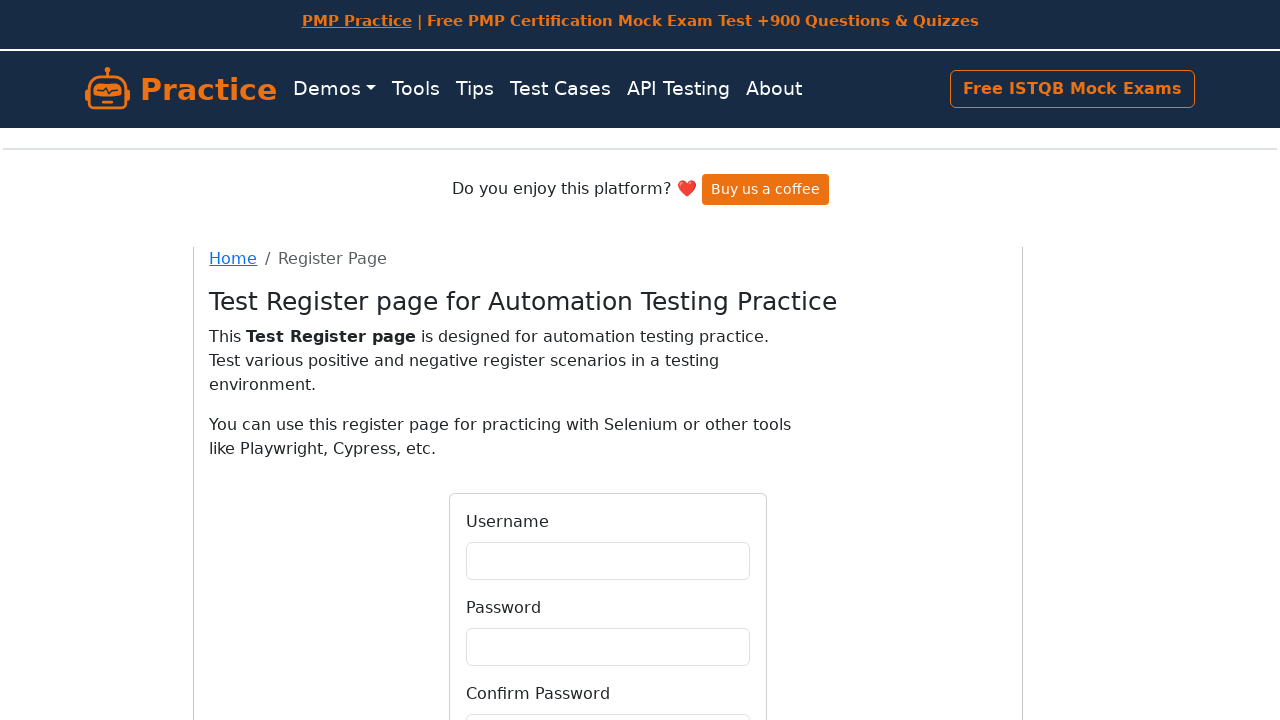

Password input field is ready
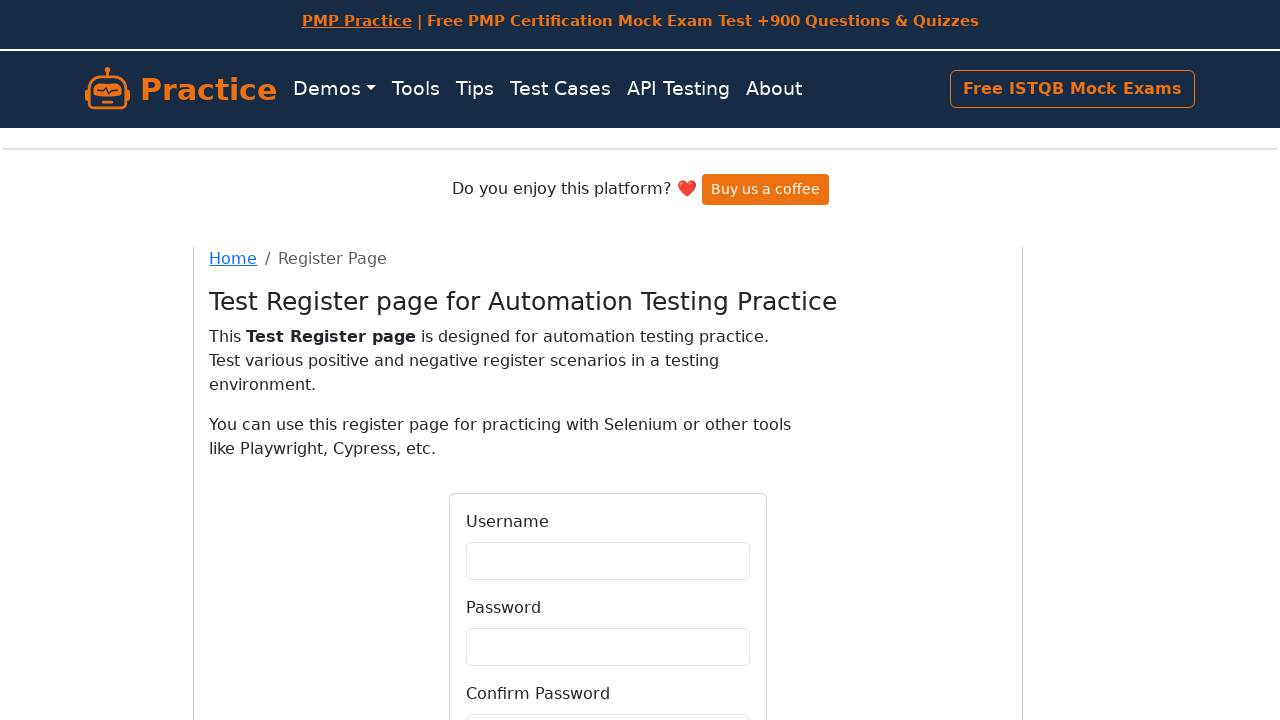

Confirm password input field is ready
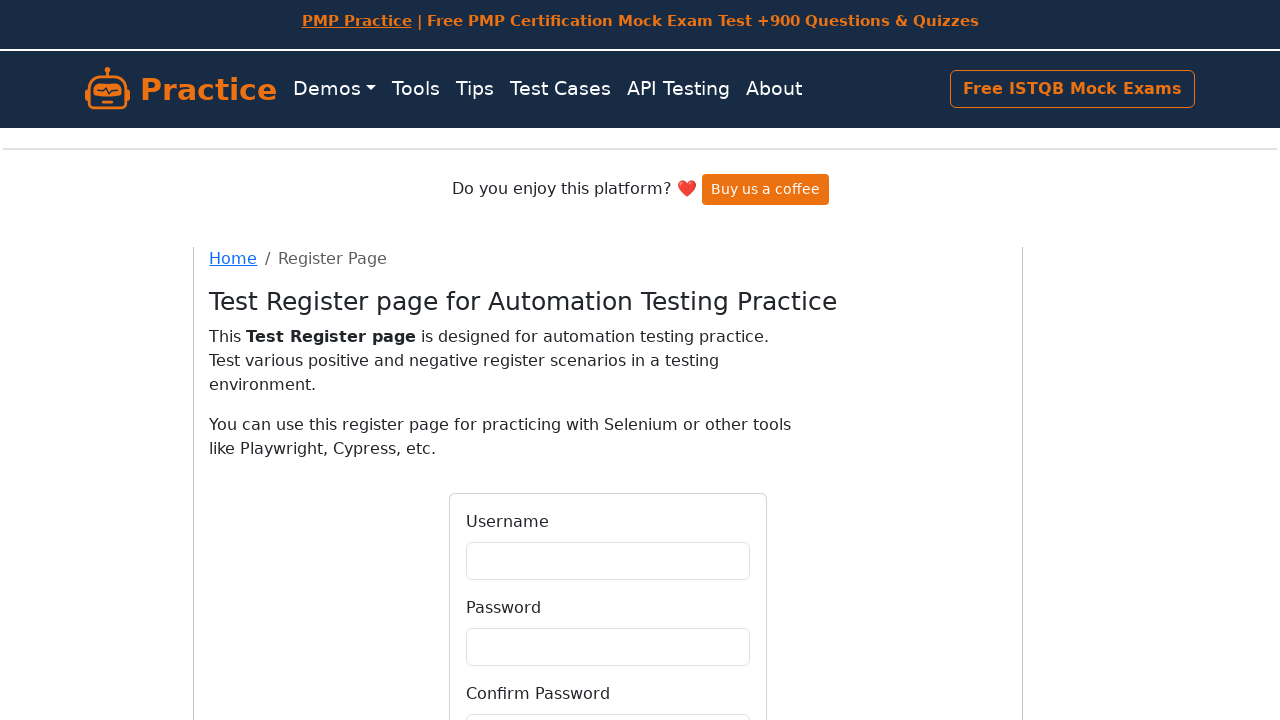

Submit button is ready
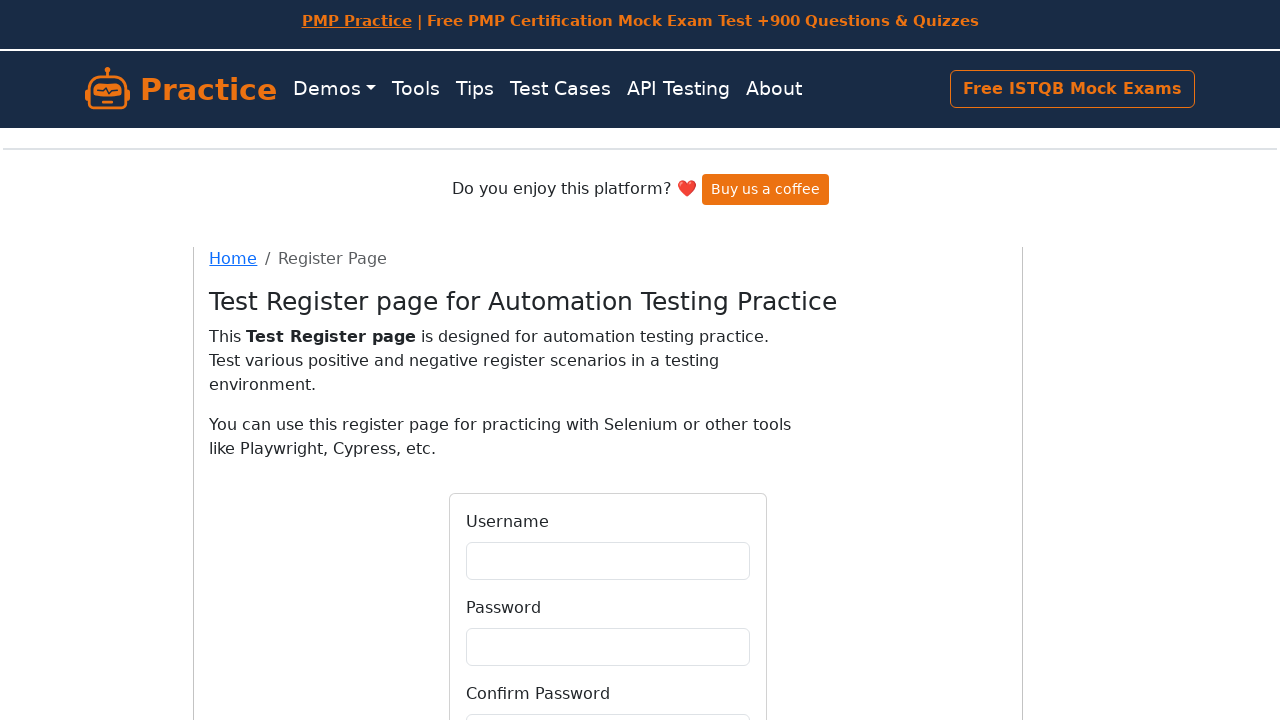

Clicked username input field at (608, 560) on input[name='username']
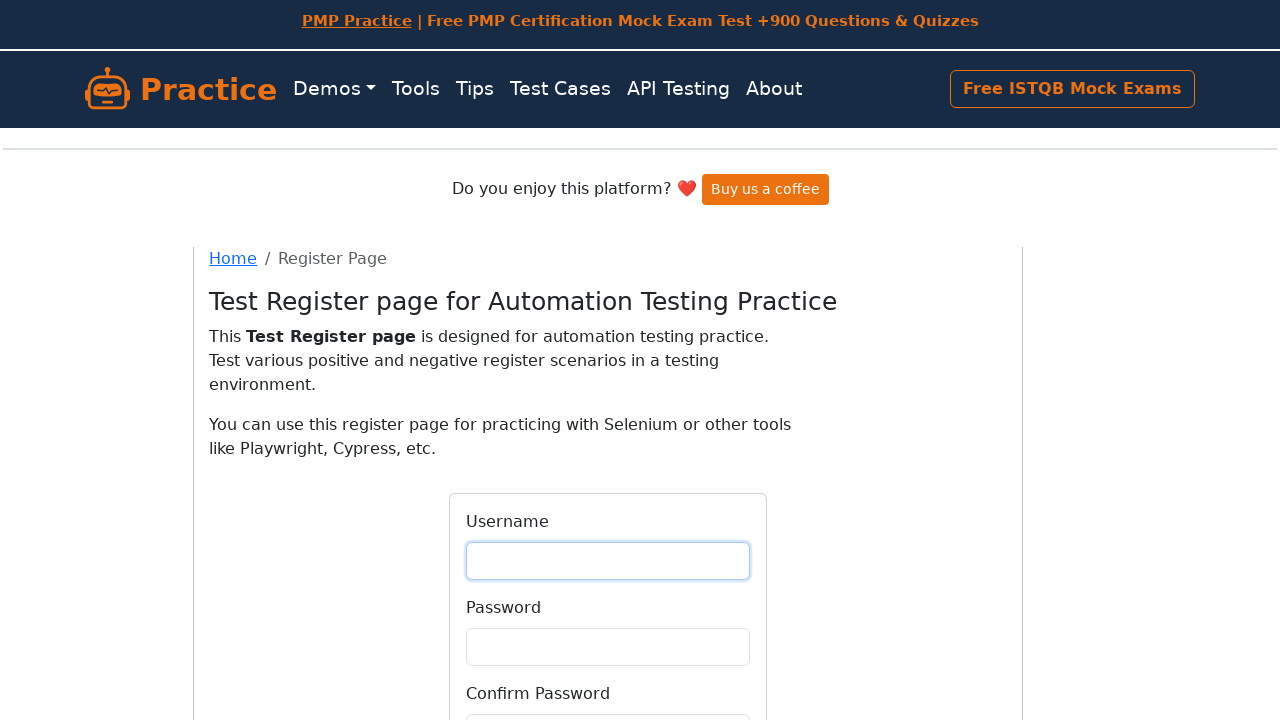

Filled username field with 'TestUser1705312847293' on input[name='username']
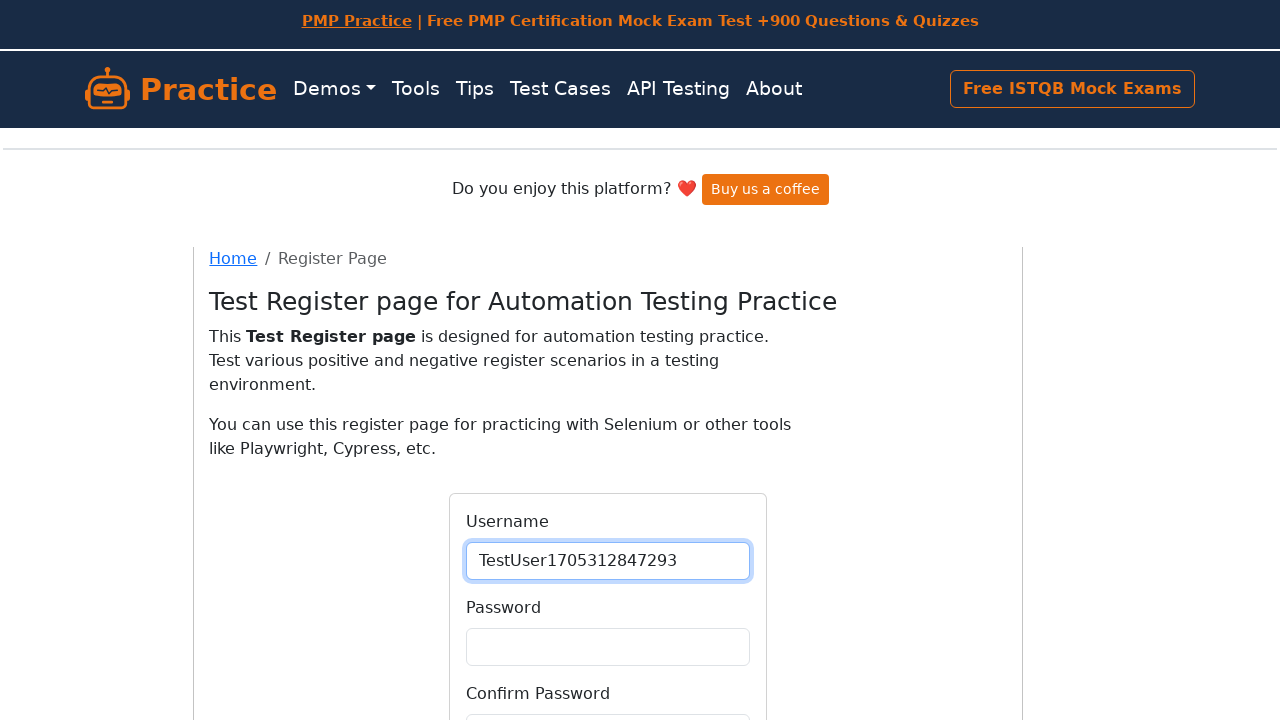

Clicked password input field at (608, 646) on input[name='password']
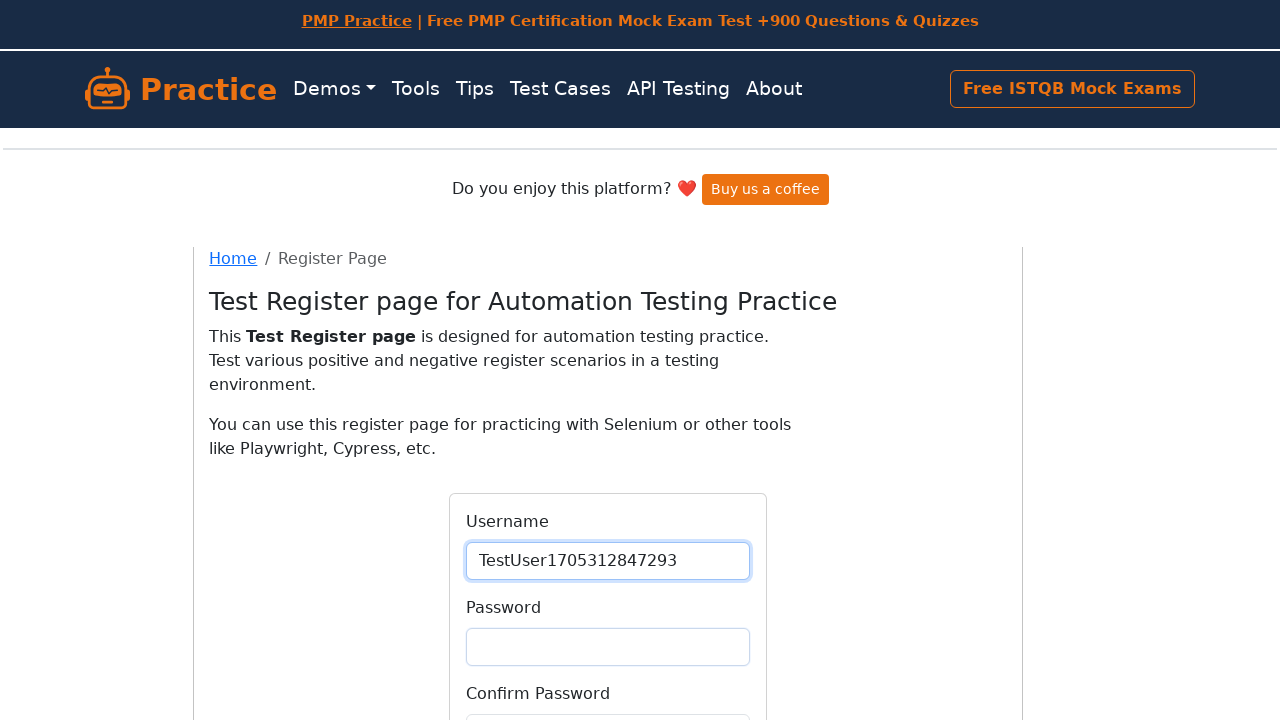

Filled password field with valid password on input[name='password']
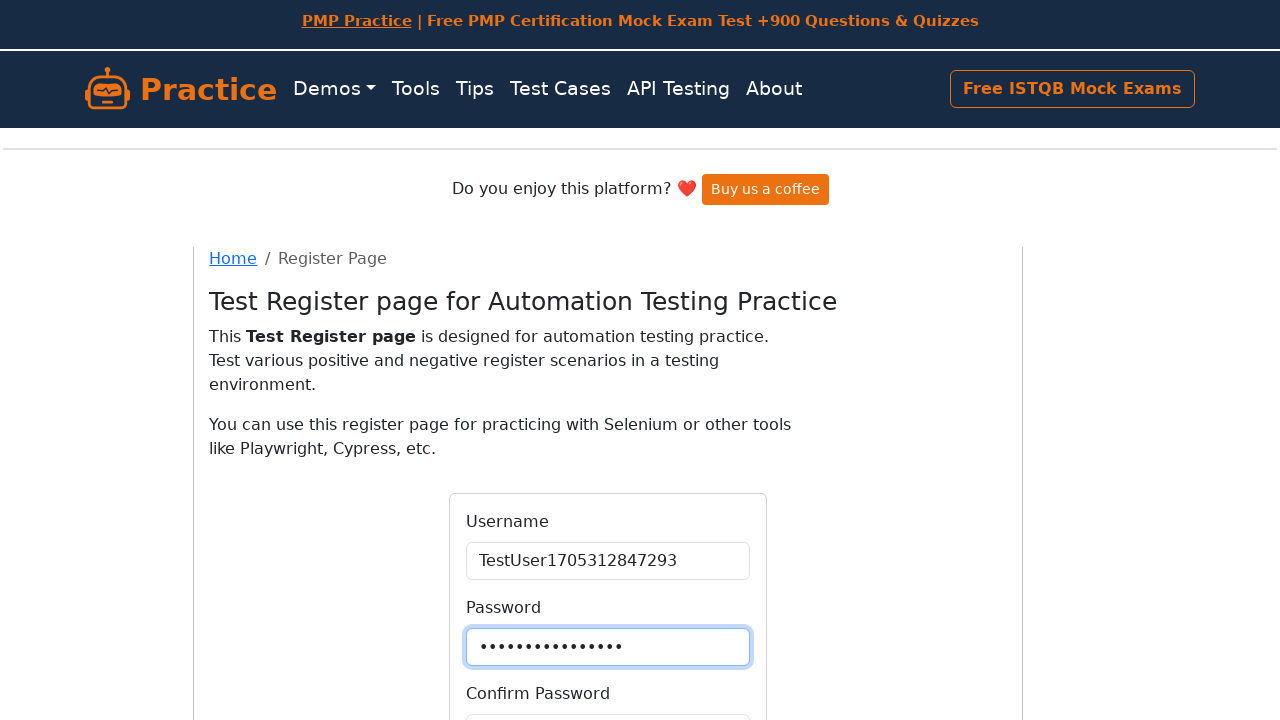

Clicked confirm password input field at (608, 701) on input[name='confirmPassword']
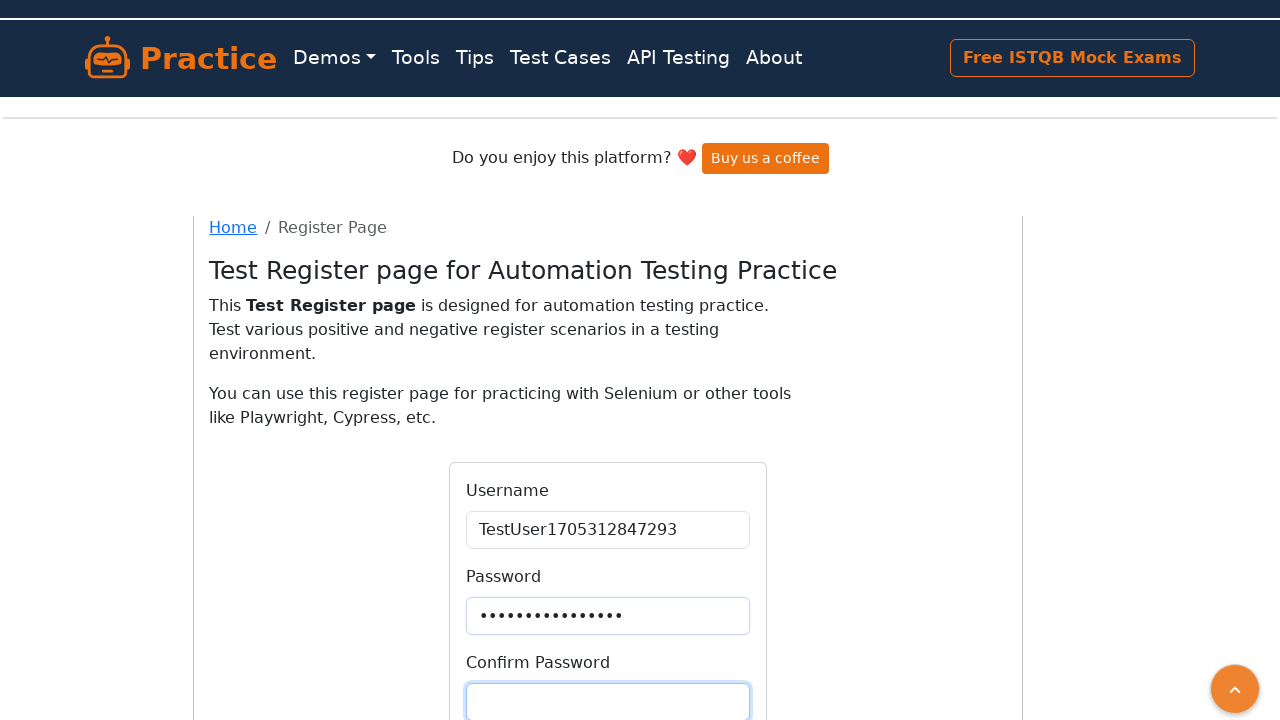

Filled confirm password field with matching password on input[name='confirmPassword']
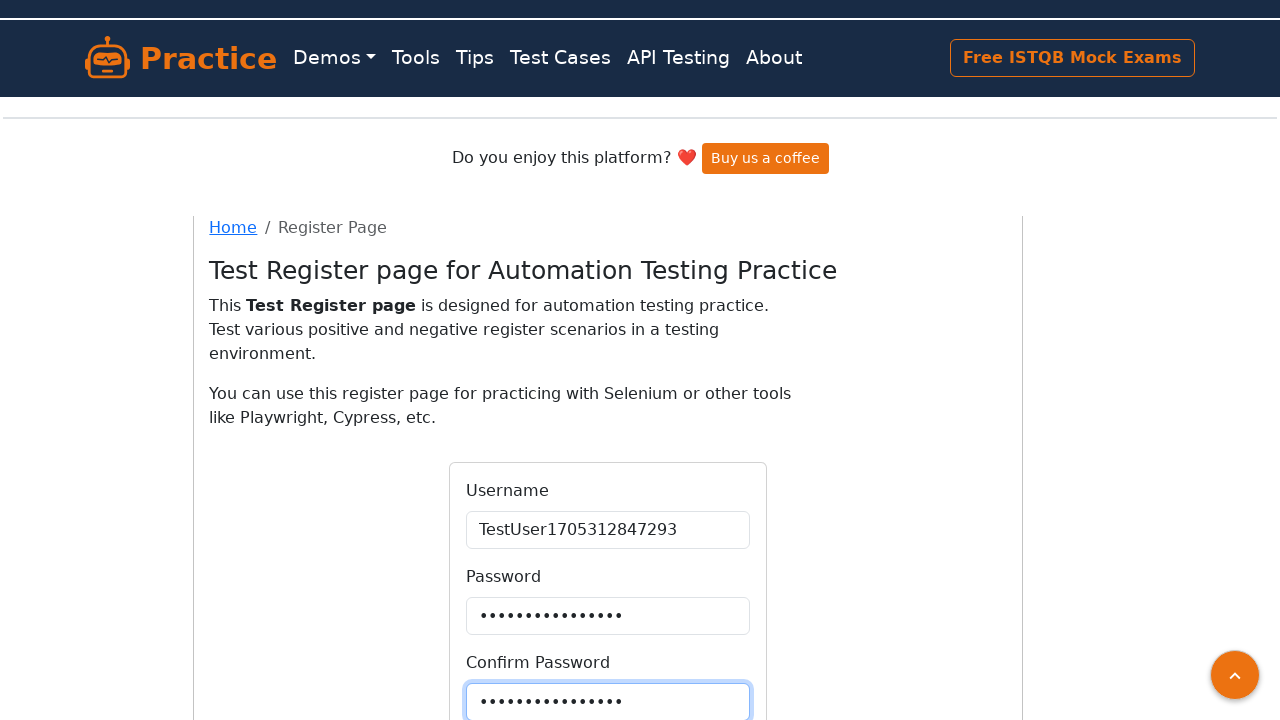

Clicked submit button to register at (608, 564) on button[type='submit']
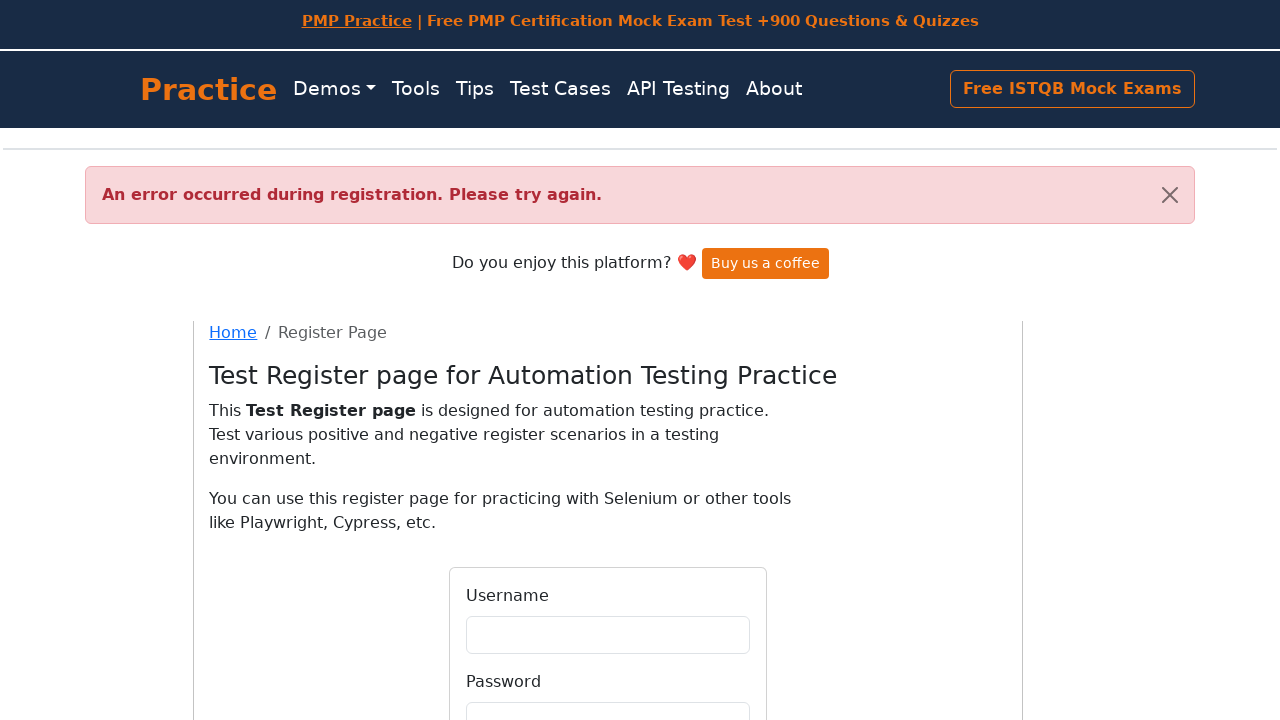

Registration successful - success message displayed
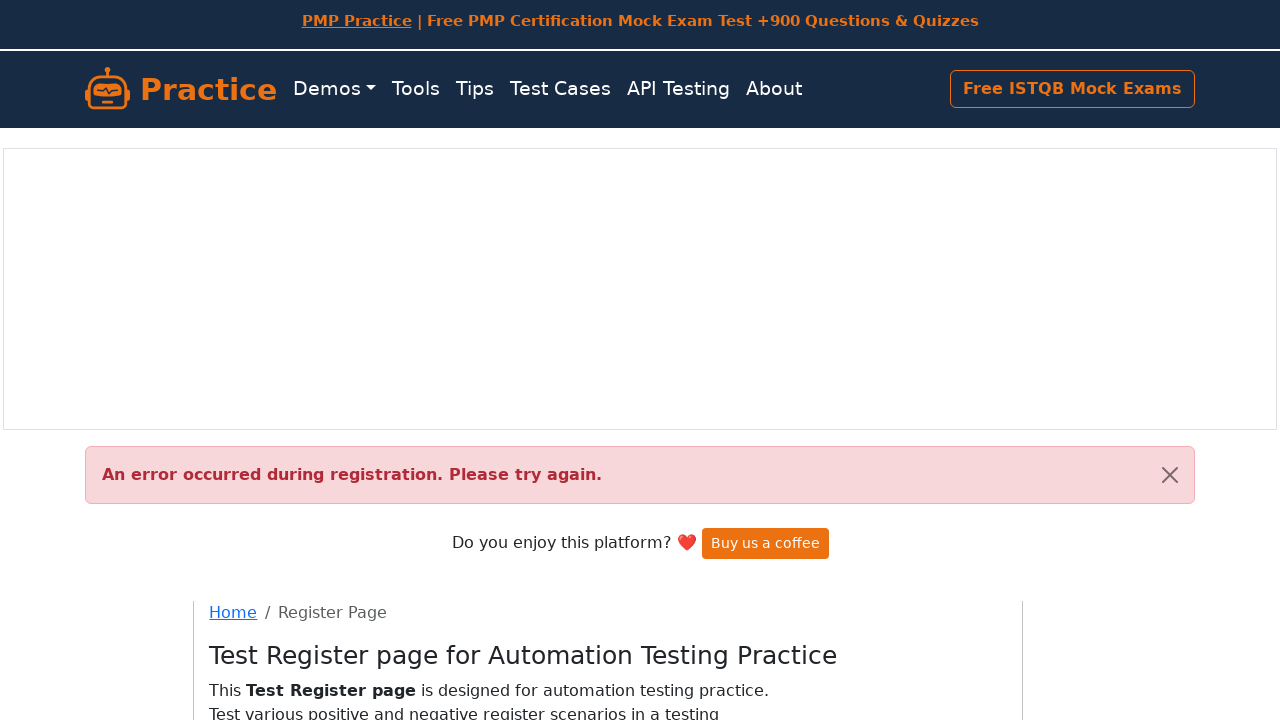

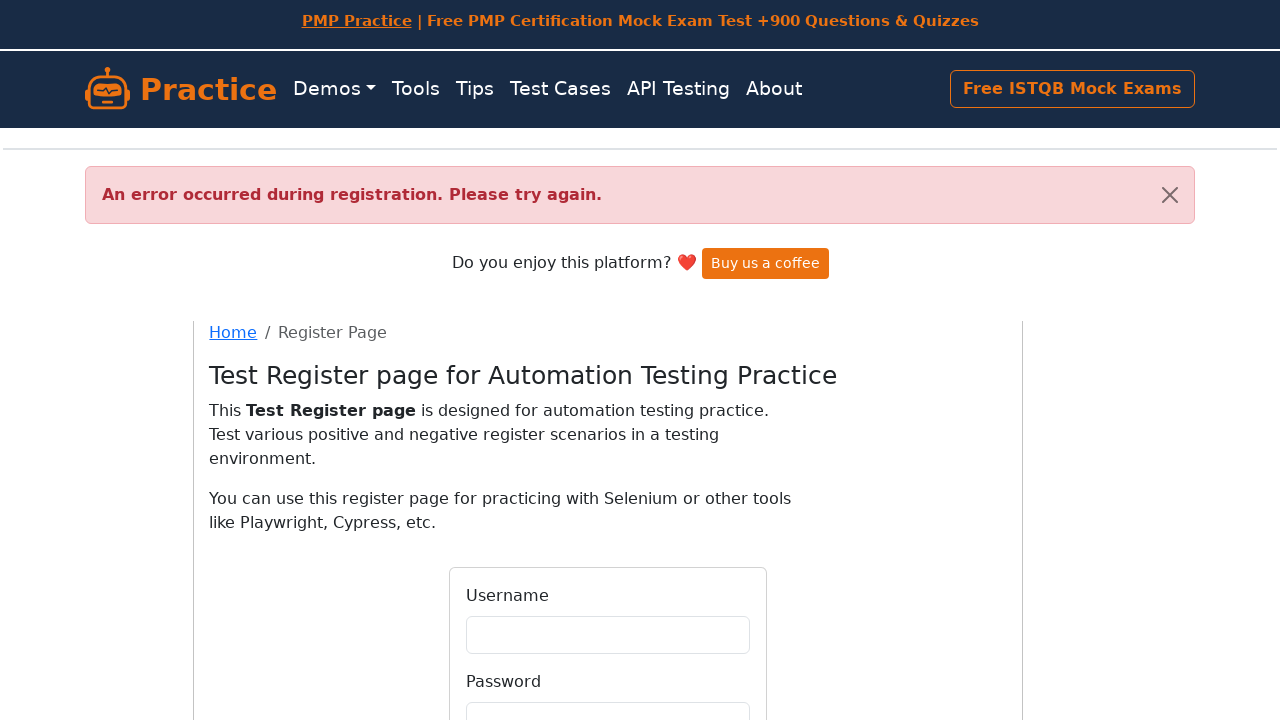